Tests page scrolling functionality by scrolling down 2000 pixels and then scrolling back up 800 pixels on the Automation Exercise website

Starting URL: https://automationexercise.com/

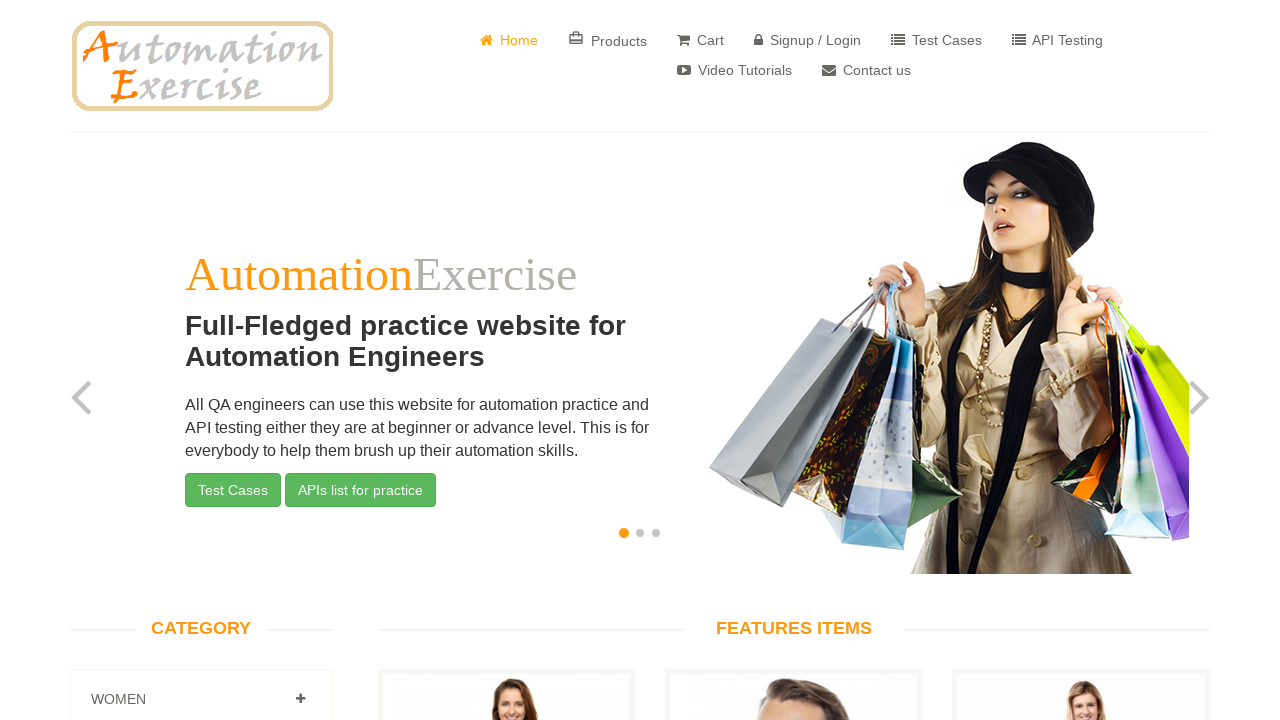

Page DOM content loaded on Automation Exercise website
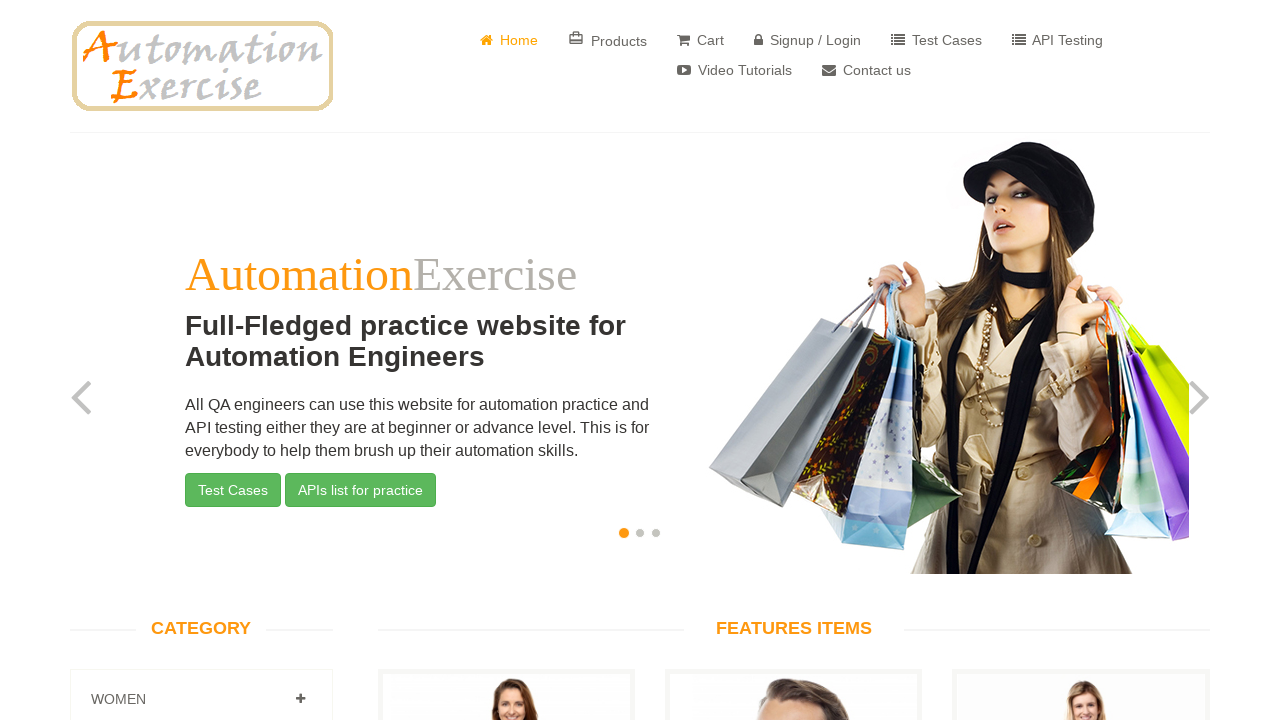

Scrolled down 2000 pixels
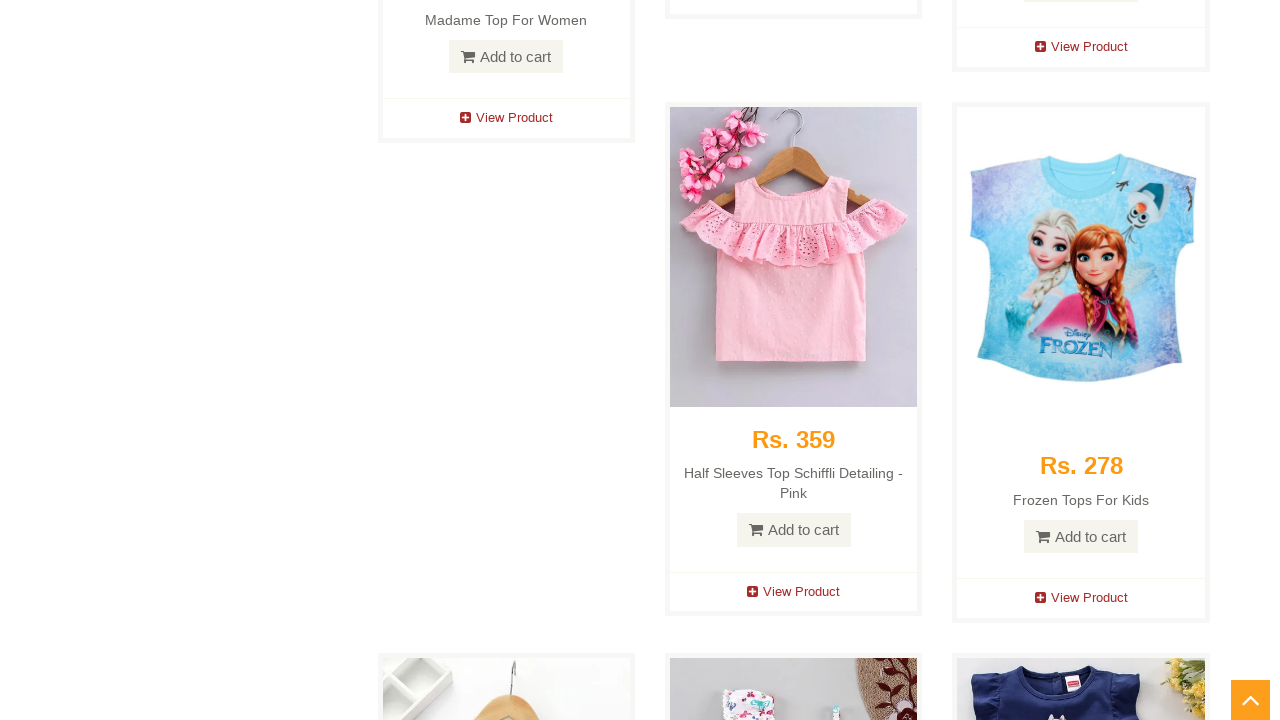

Waited 500ms to observe scroll effect
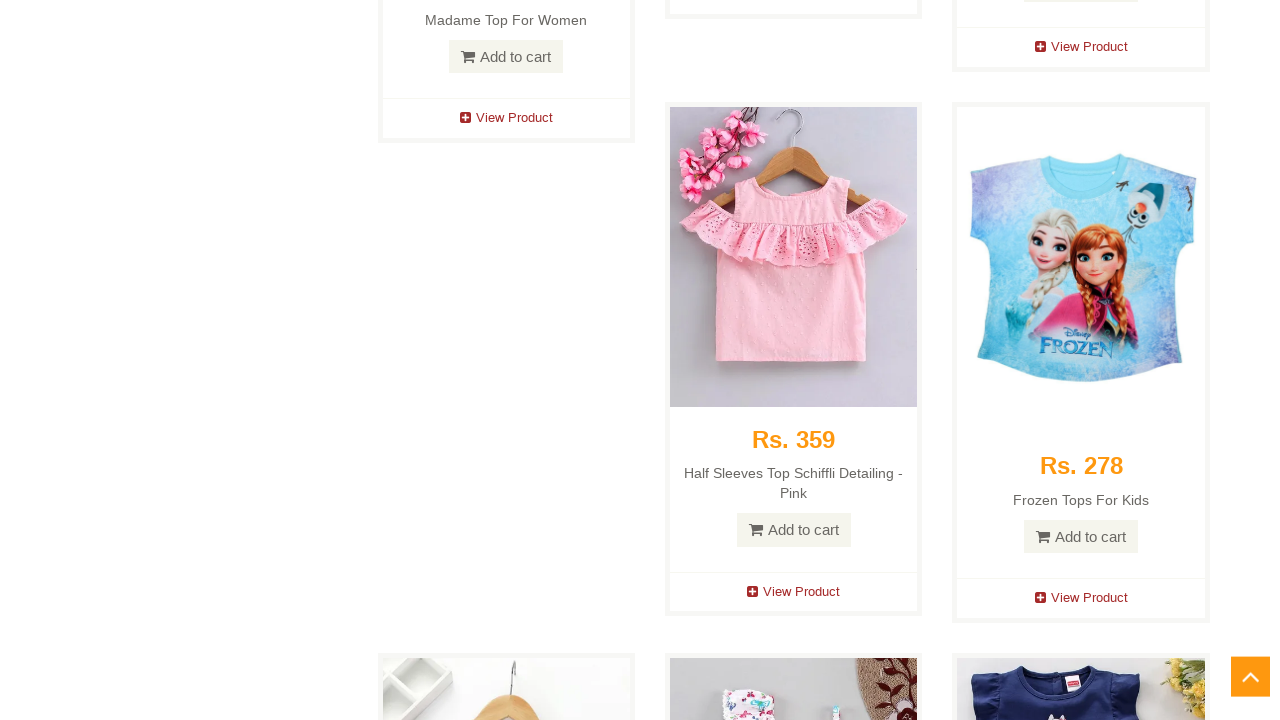

Scrolled up 800 pixels
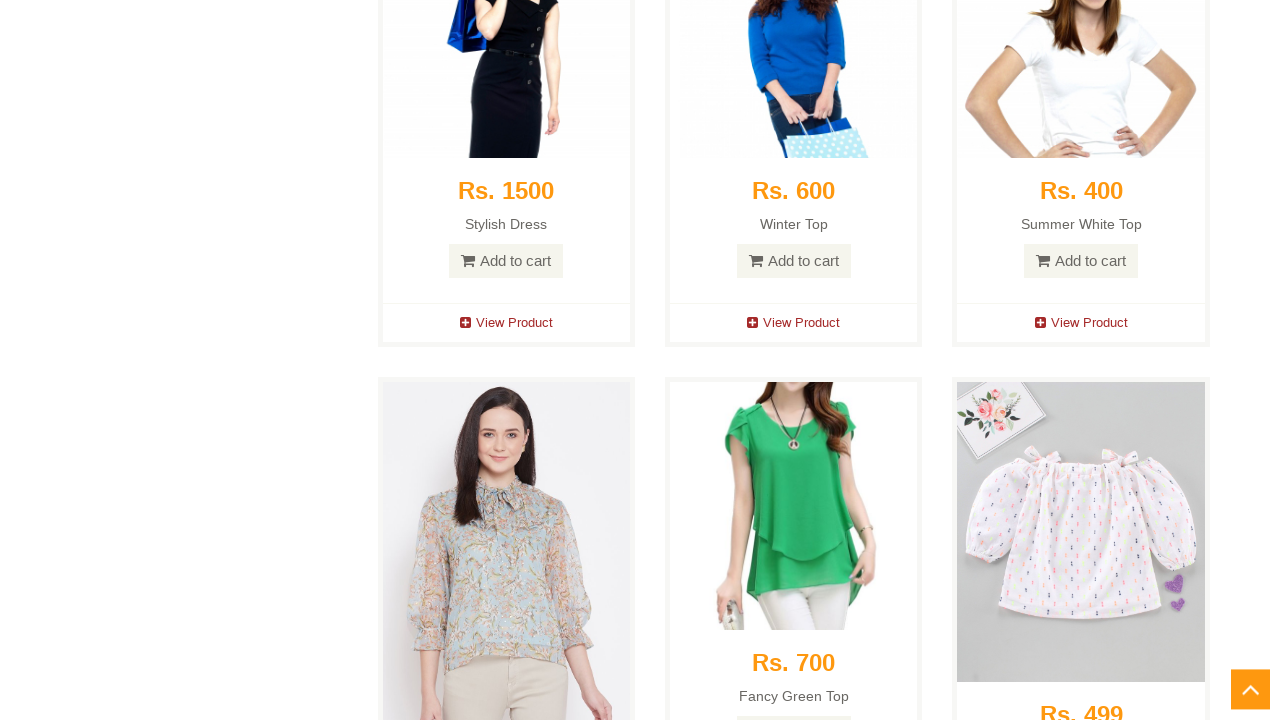

Waited 500ms for scroll to complete
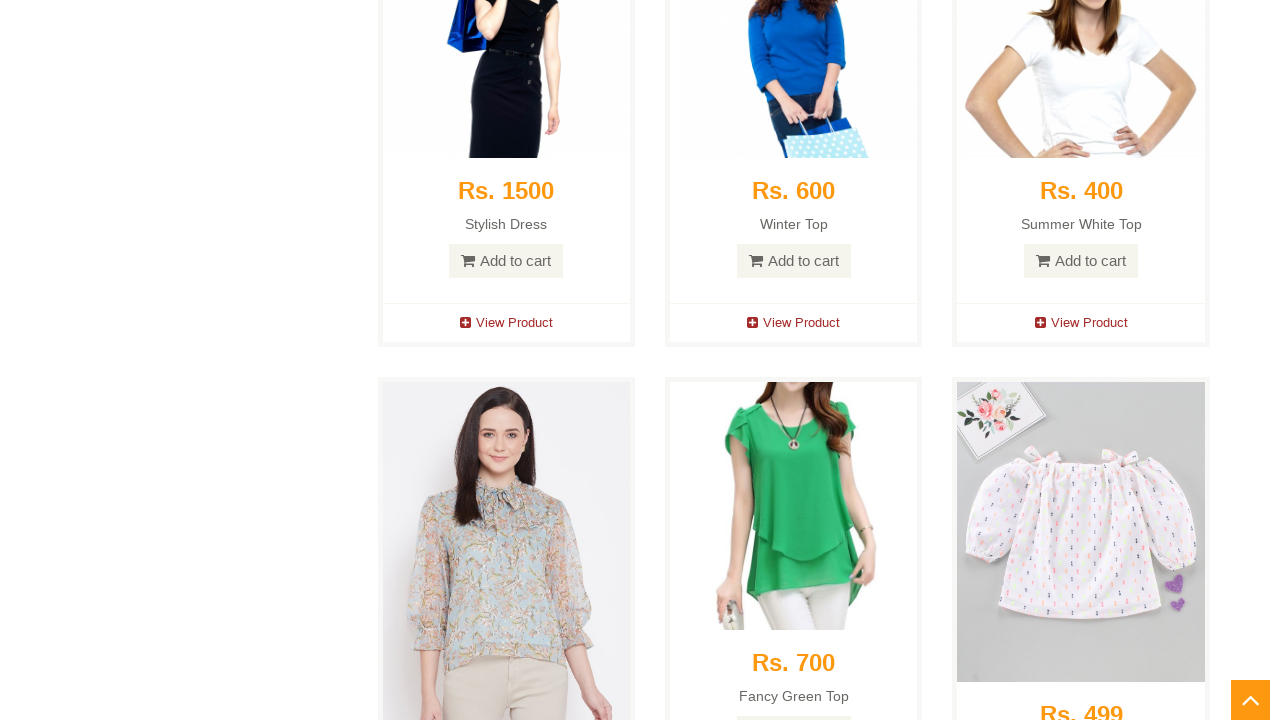

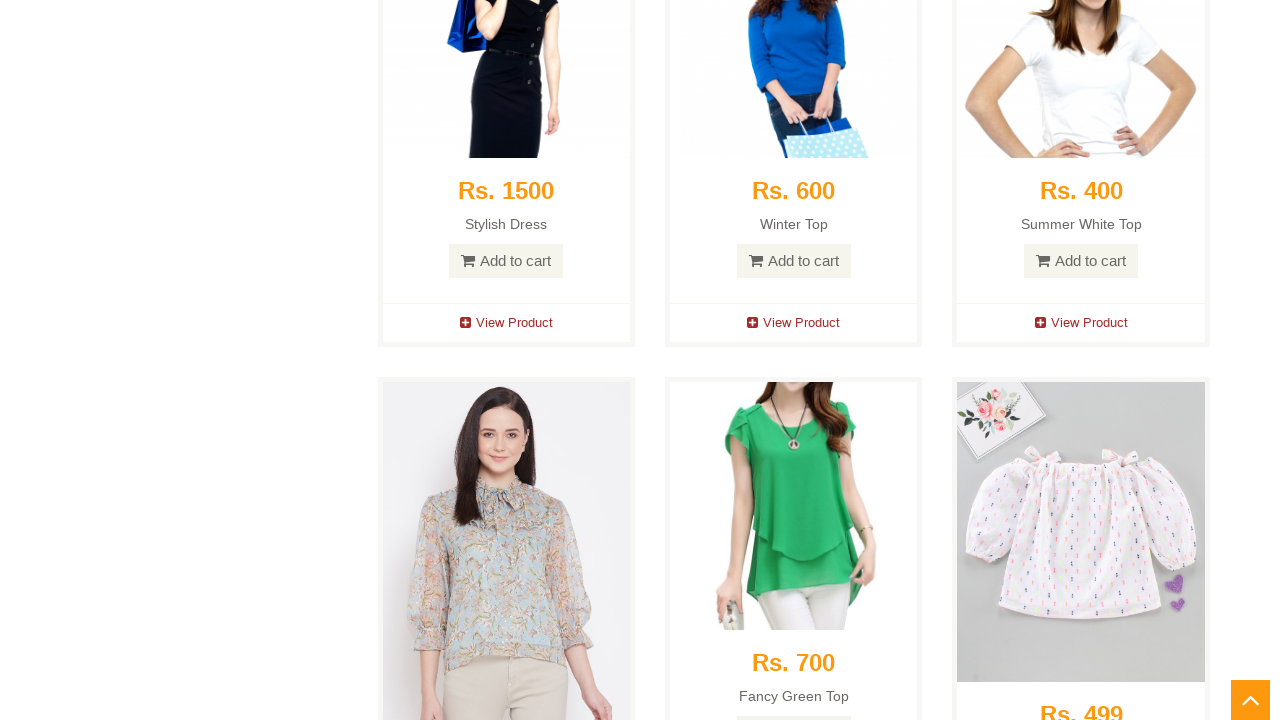